Tests right-click context menu functionality by performing a right-click action on a button element

Starting URL: https://swisnl.github.io/jQuery-contextMenu/demo.html

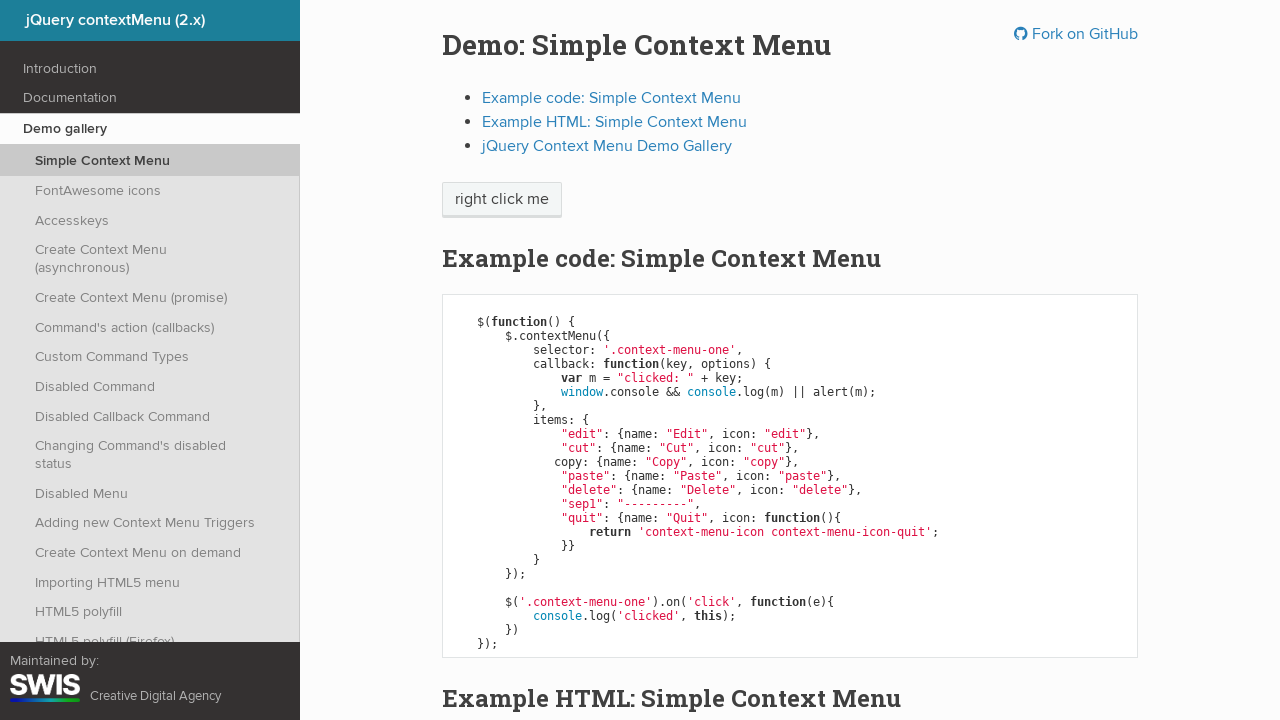

Located button element for right-click
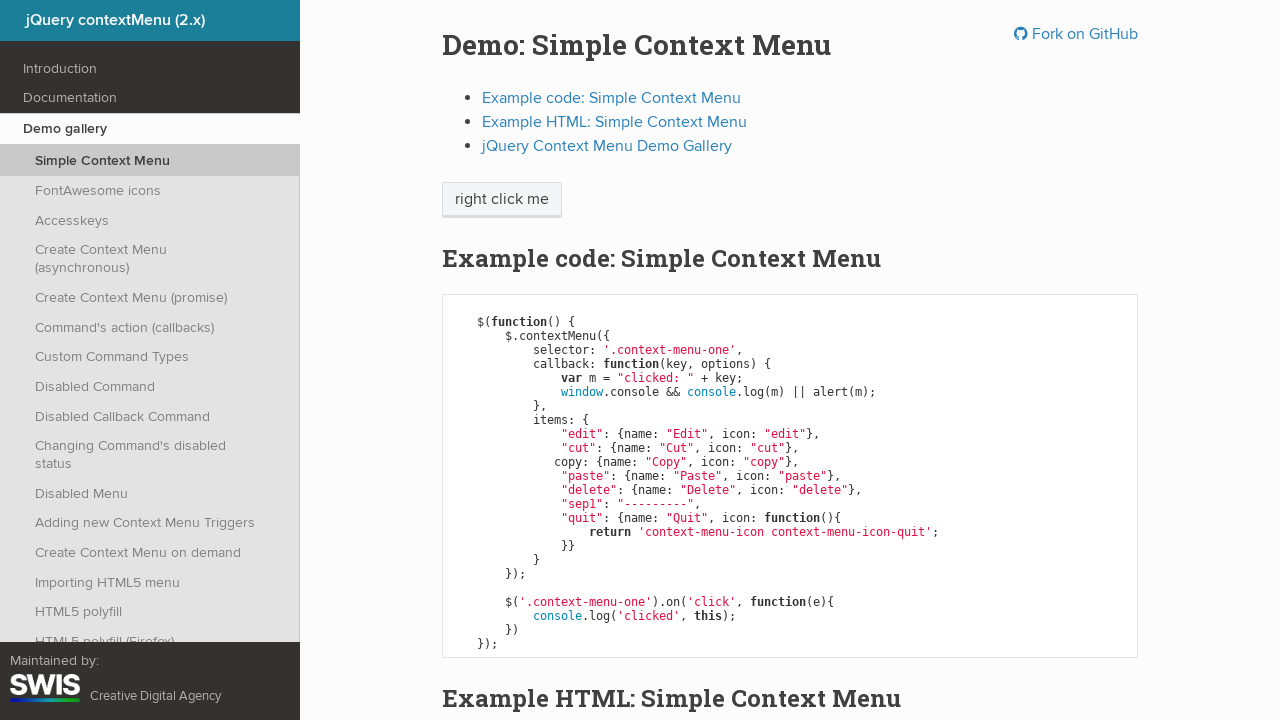

Performed right-click on button element to open context menu at (502, 200) on xpath=/html/body/div/section/div/div/div/p/span
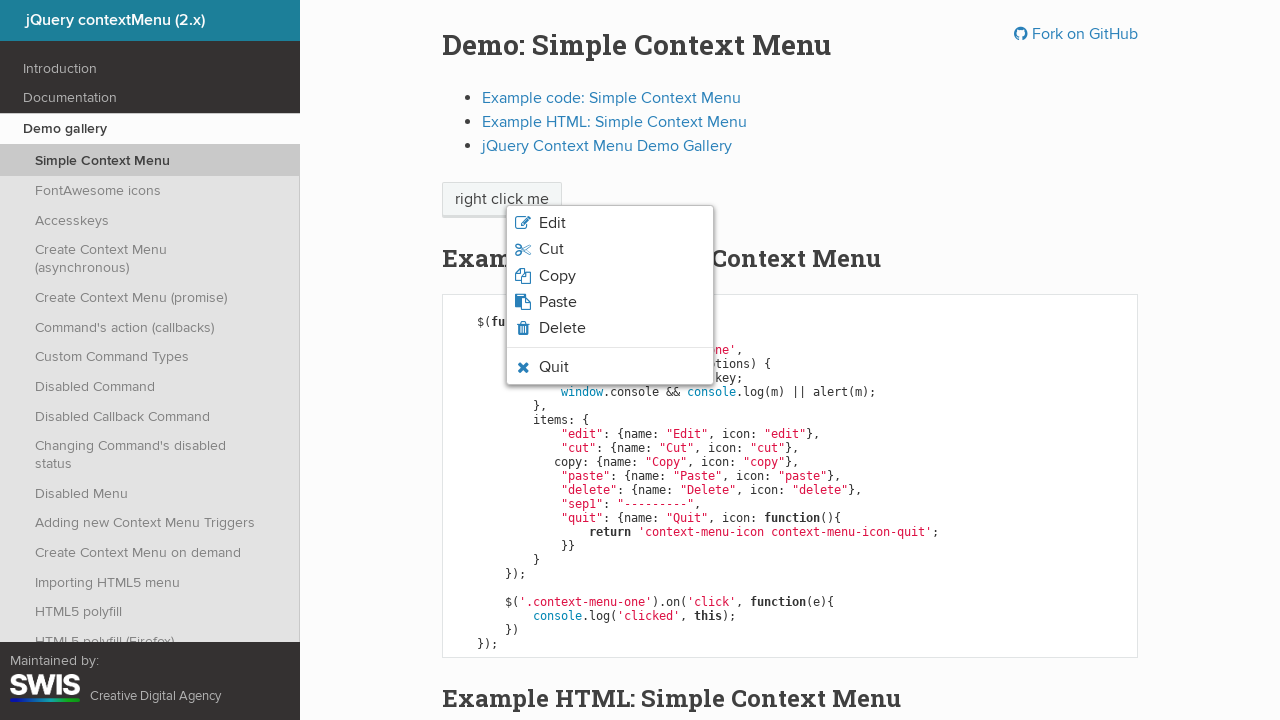

Waited for context menu to appear
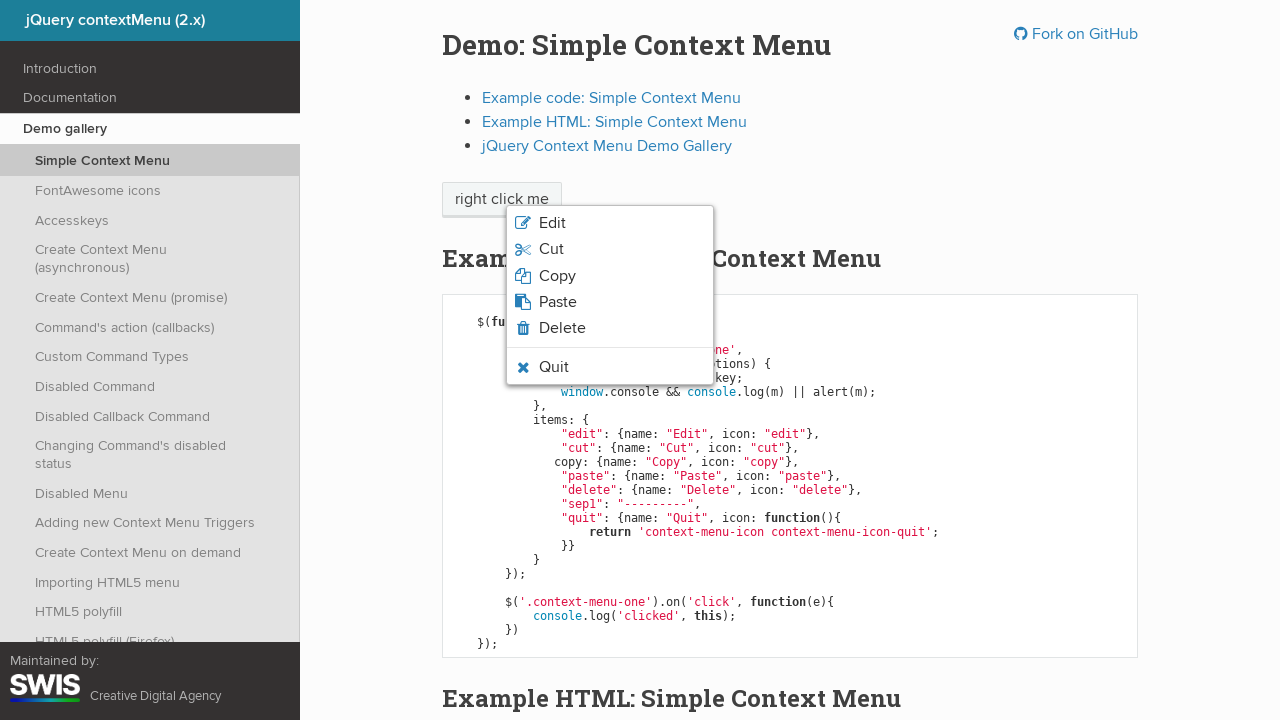

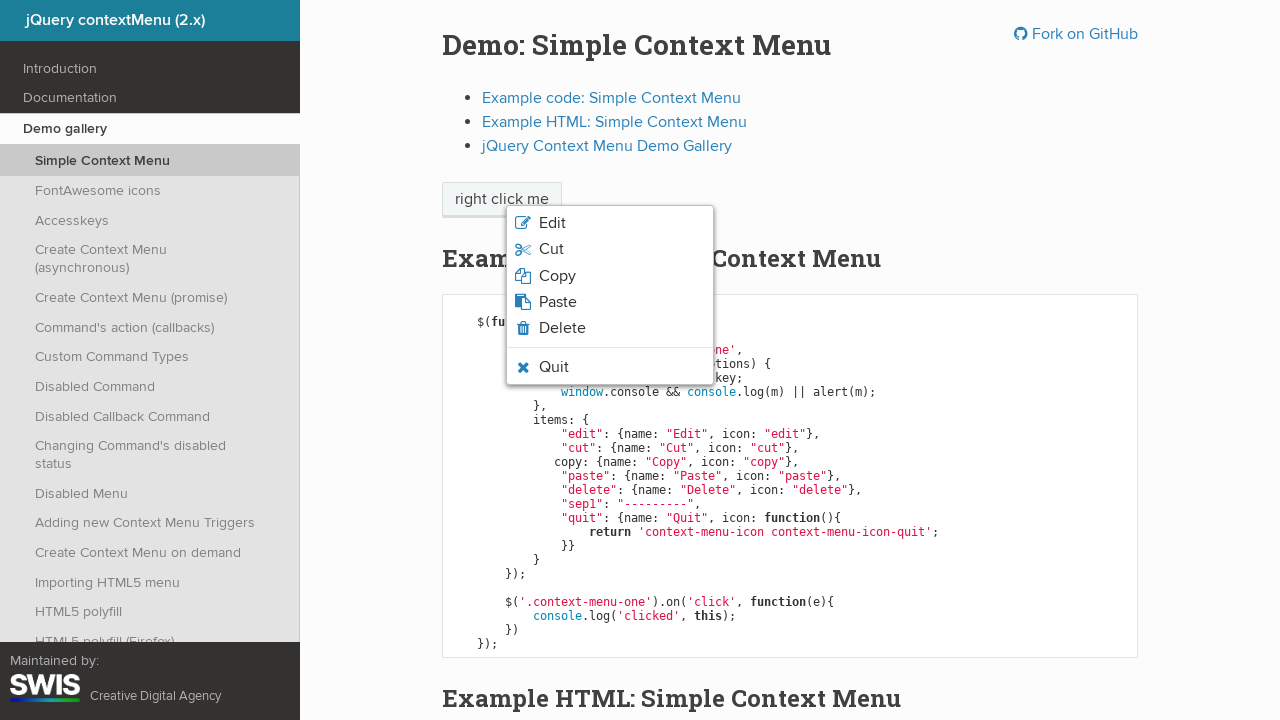